Tests a simple form by filling in first name, last name, city, and country fields using different element locator strategies, then submits the form

Starting URL: http://suninjuly.github.io/simple_form_find_task.html

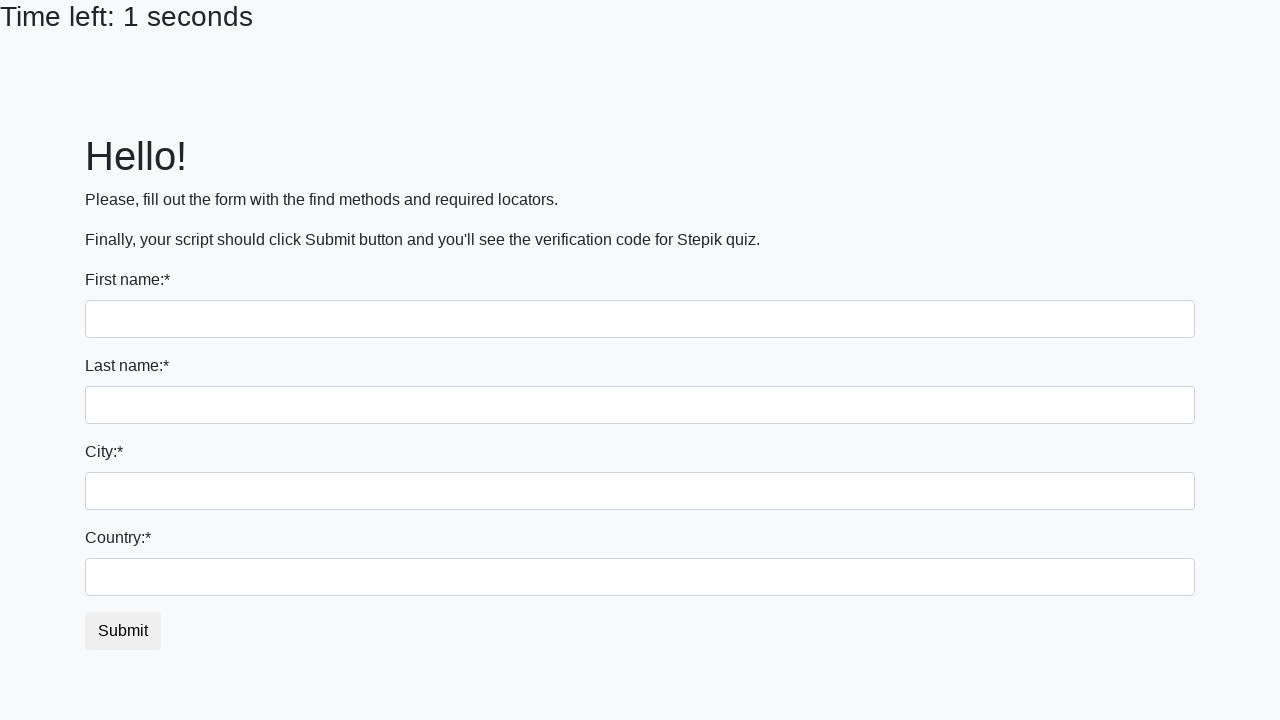

Filled first name field with 'Vlad' on input
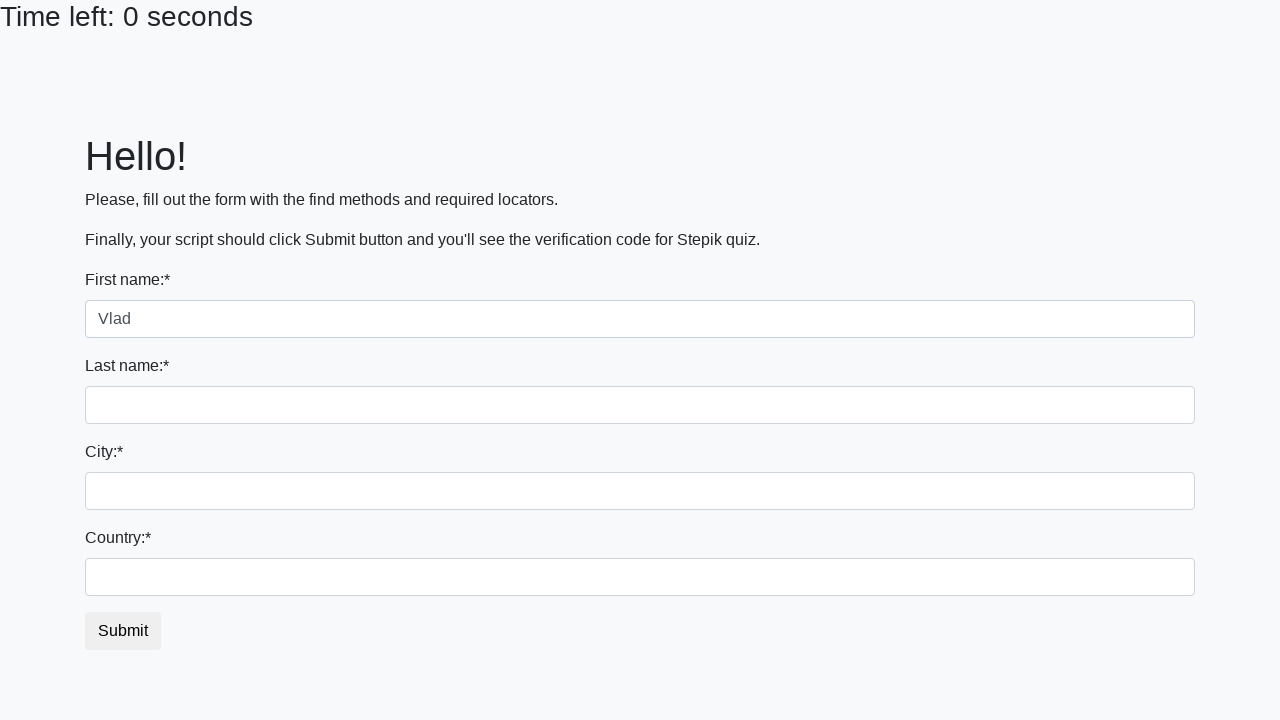

Filled last name field with 'Savickiy' on input[name='last_name']
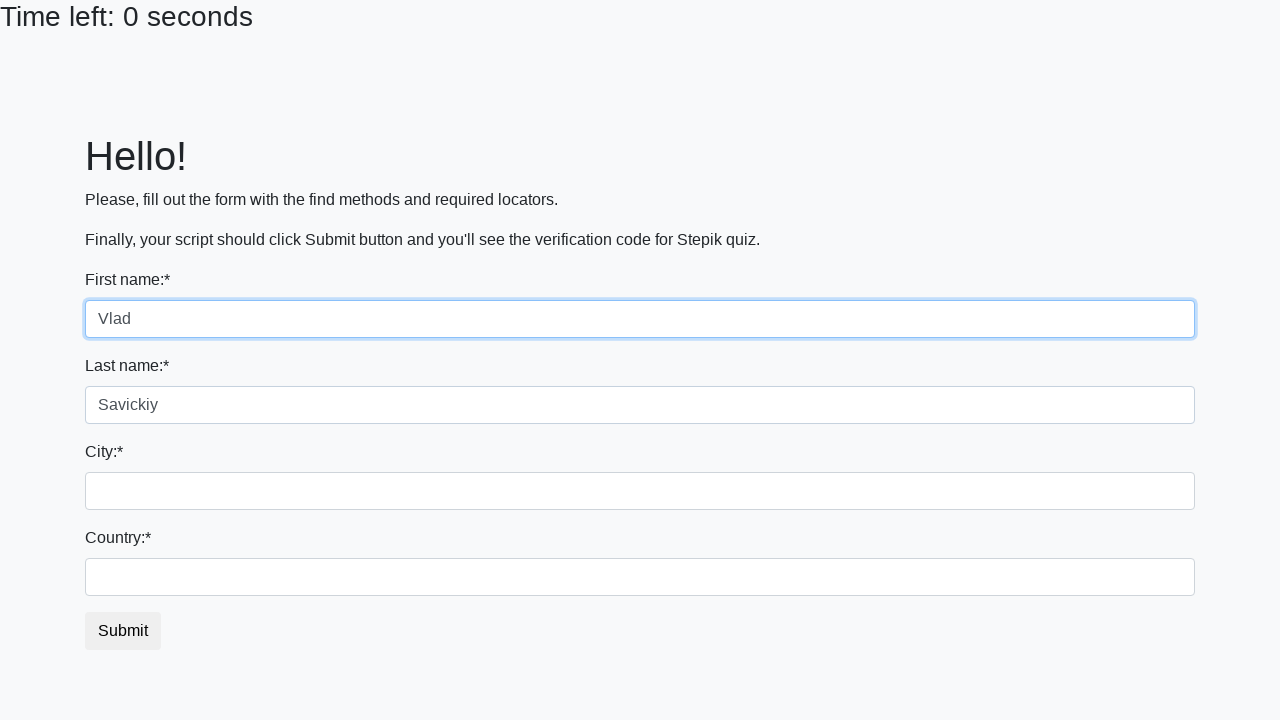

Filled city field with 'Krasnogorsk' on .form-control.city
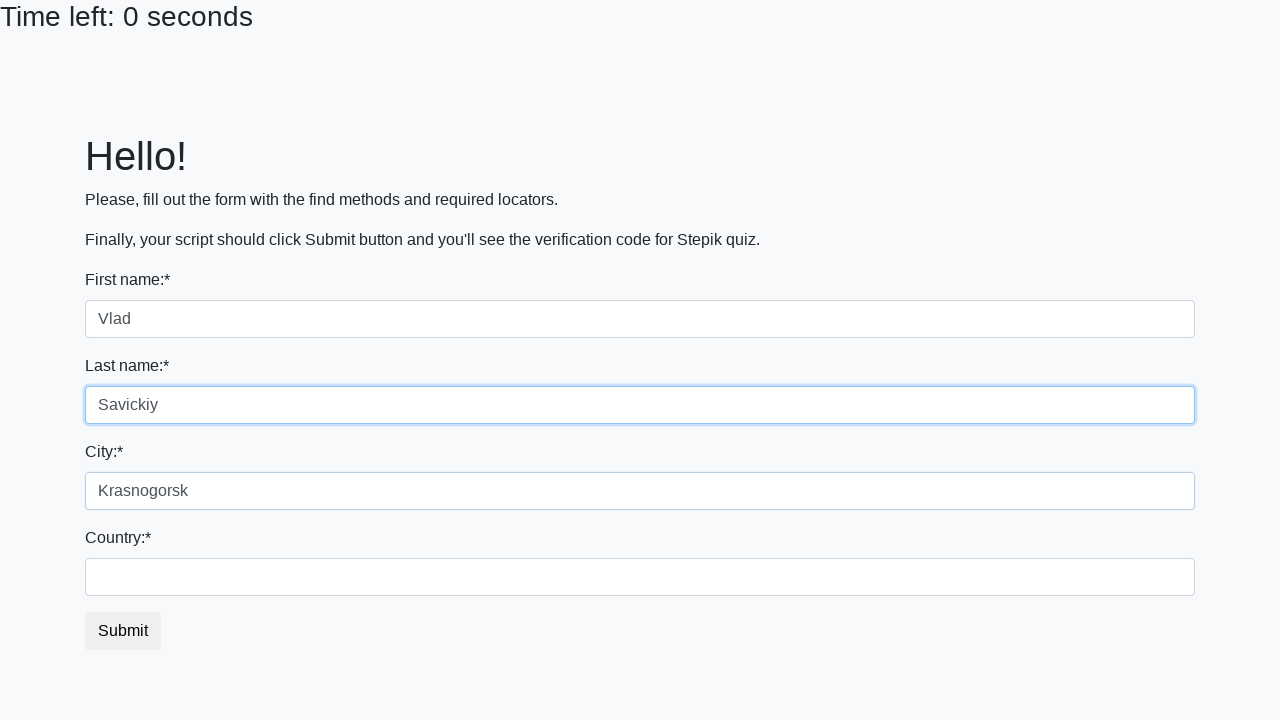

Filled country field with 'Russia' on #country
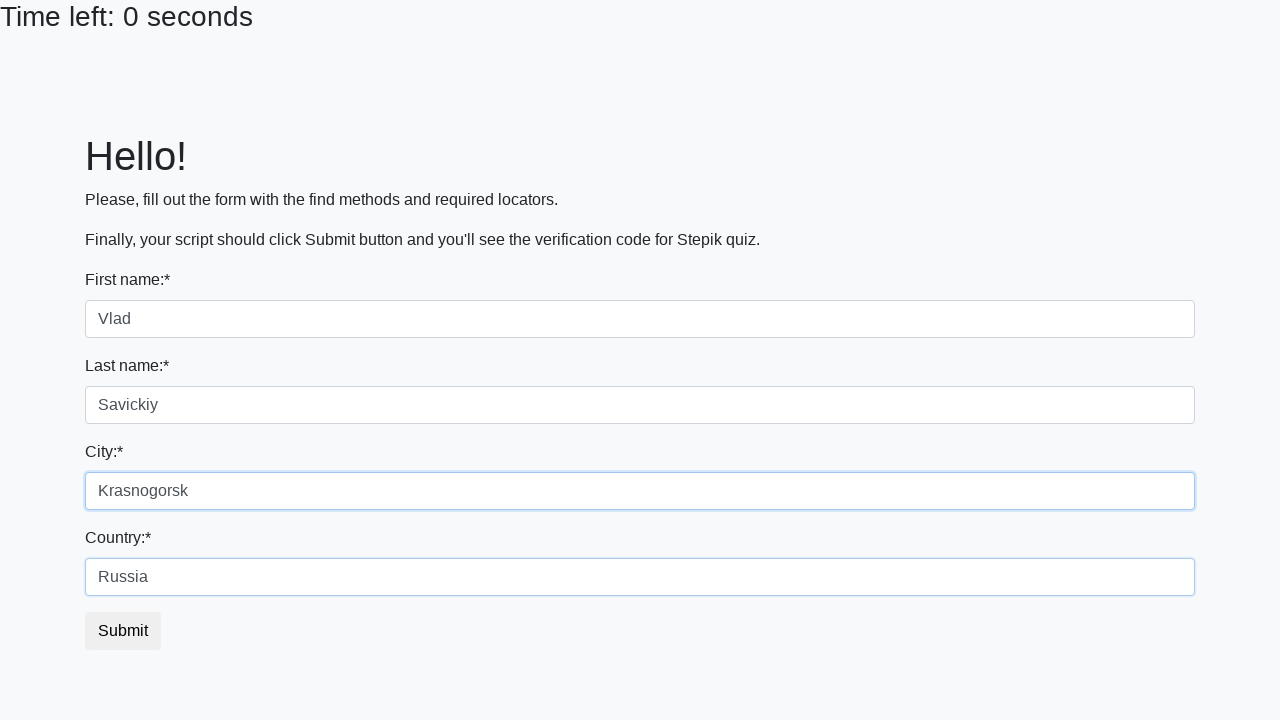

Clicked submit button to submit the form at (123, 631) on button.btn
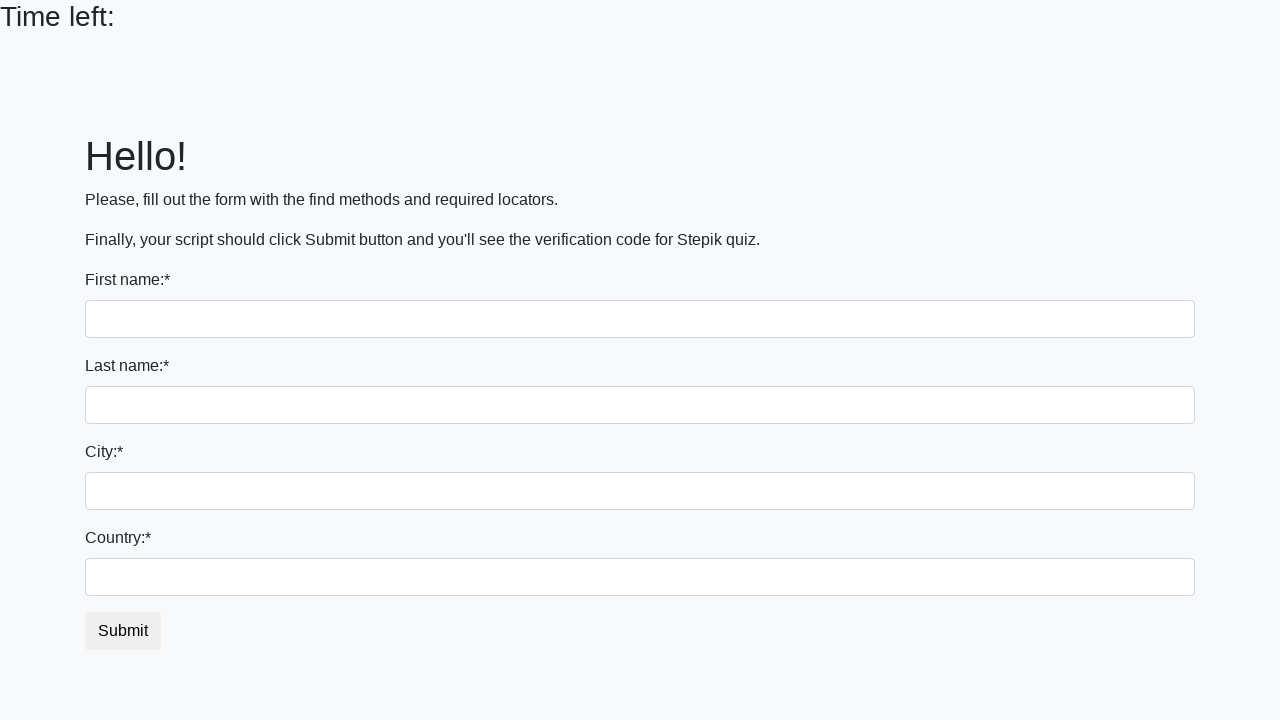

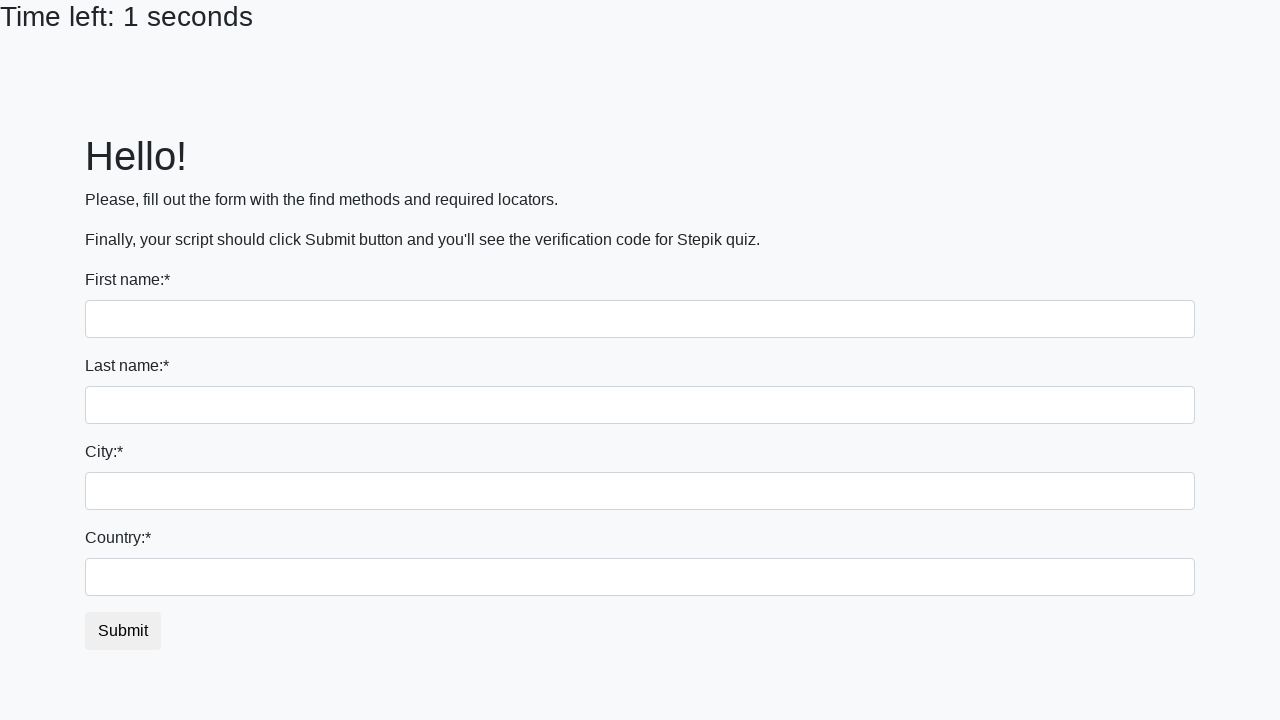